Tests the search functionality on python.org by searching for "pycon" and verifying results are displayed

Starting URL: http://www.python.org

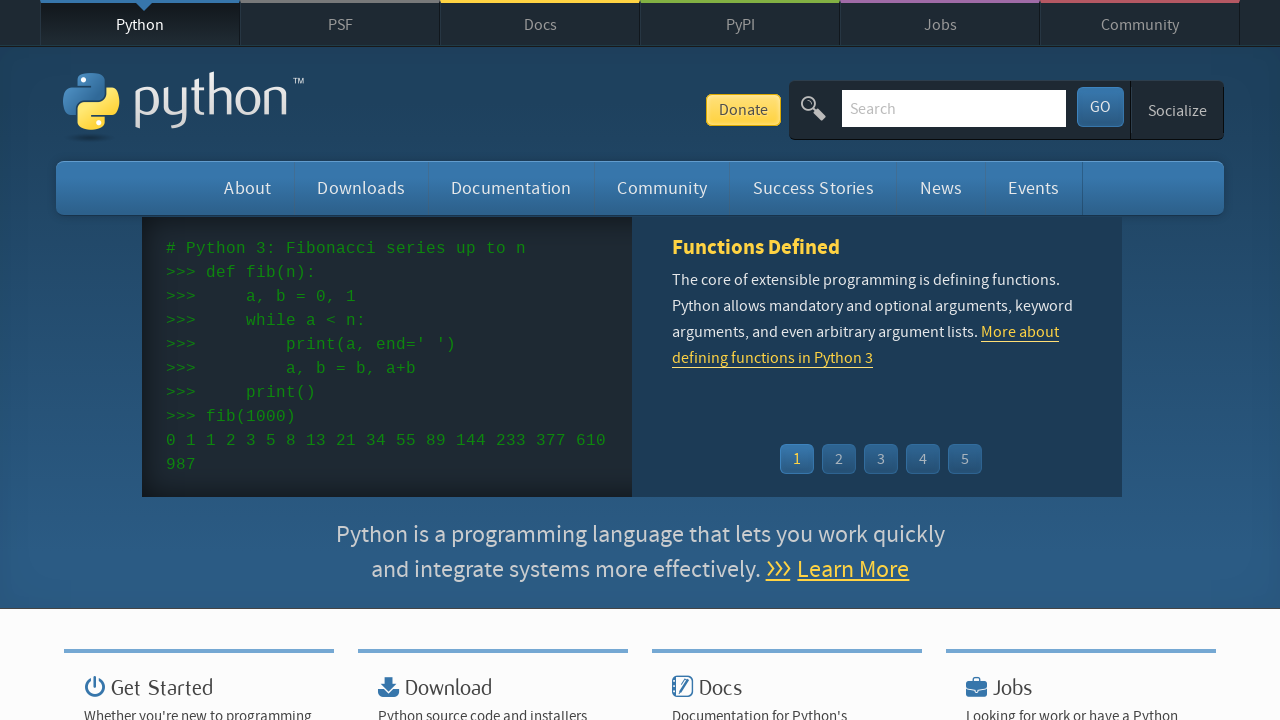

Verified 'Python' is in the page title
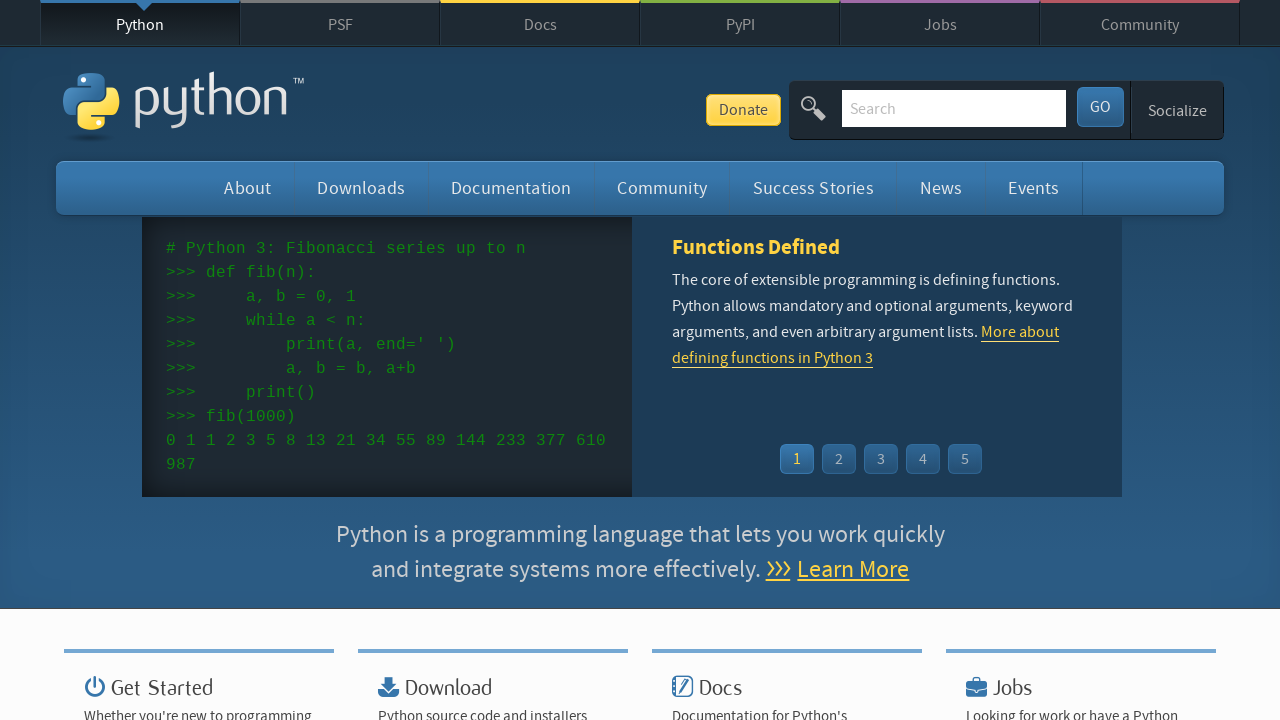

Located and cleared the search input field on input[name='q']
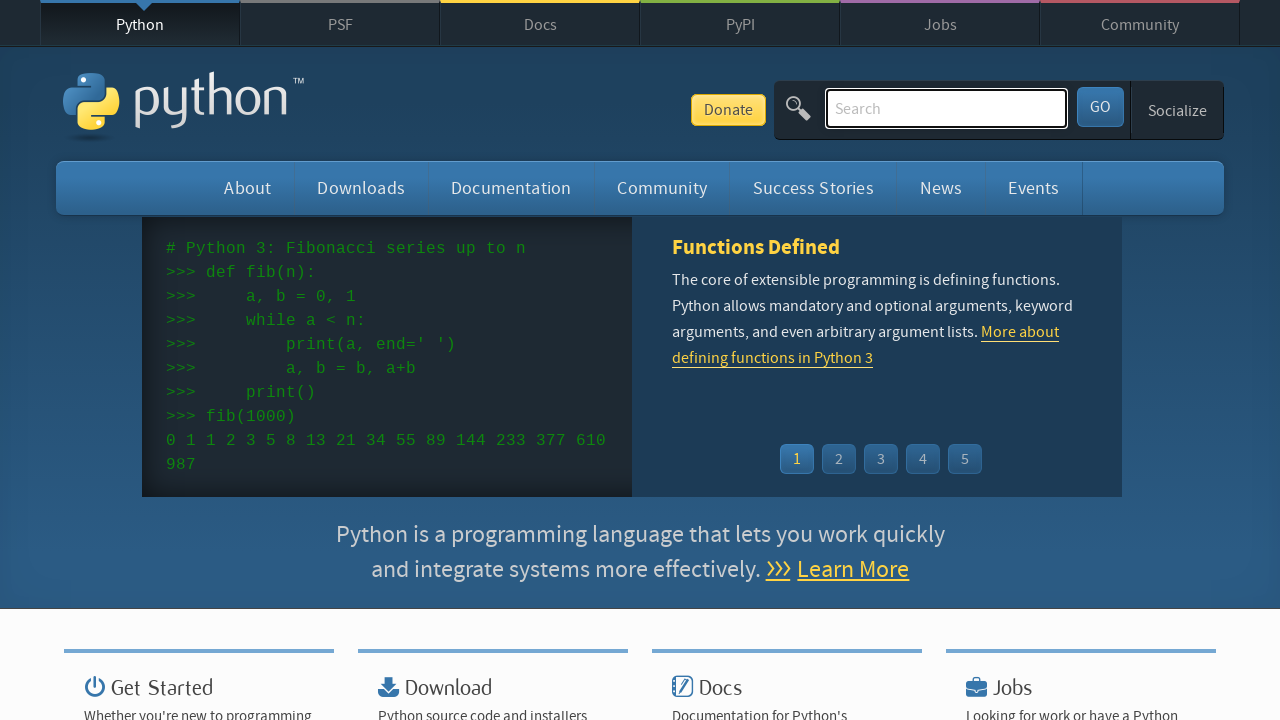

Typed 'pycon' into the search field on input[name='q']
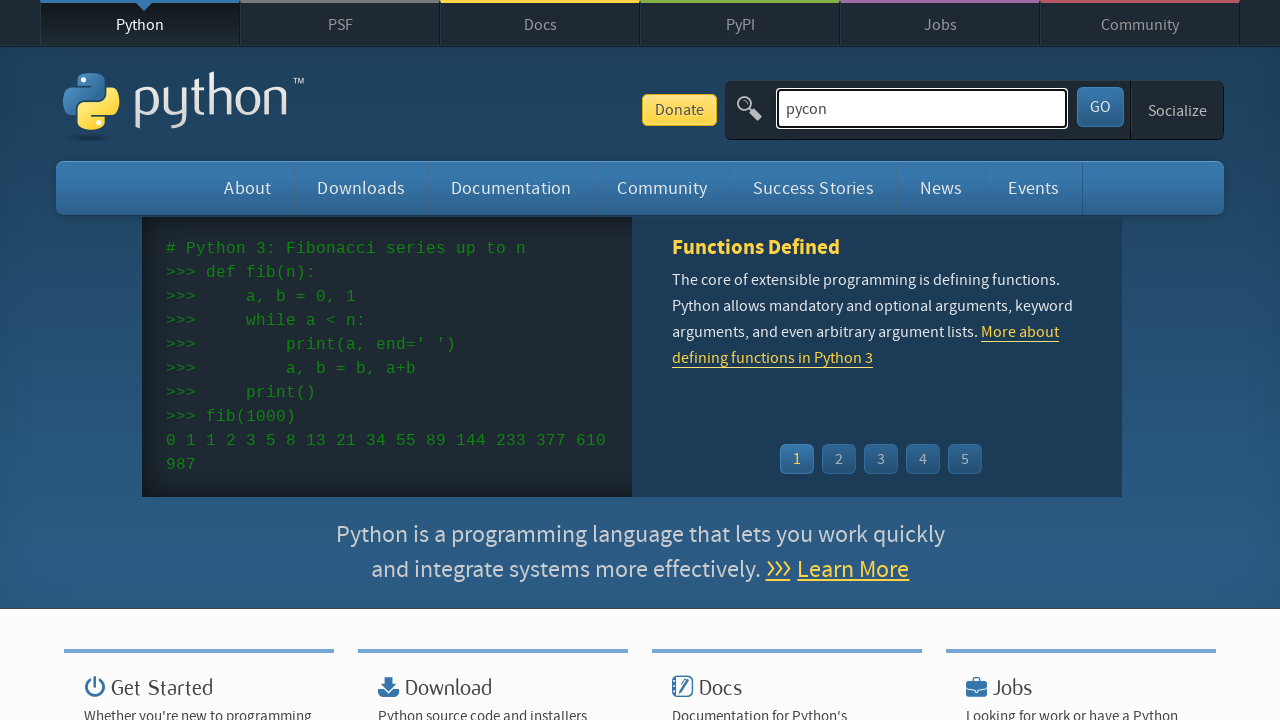

Pressed Enter to submit the search query on input[name='q']
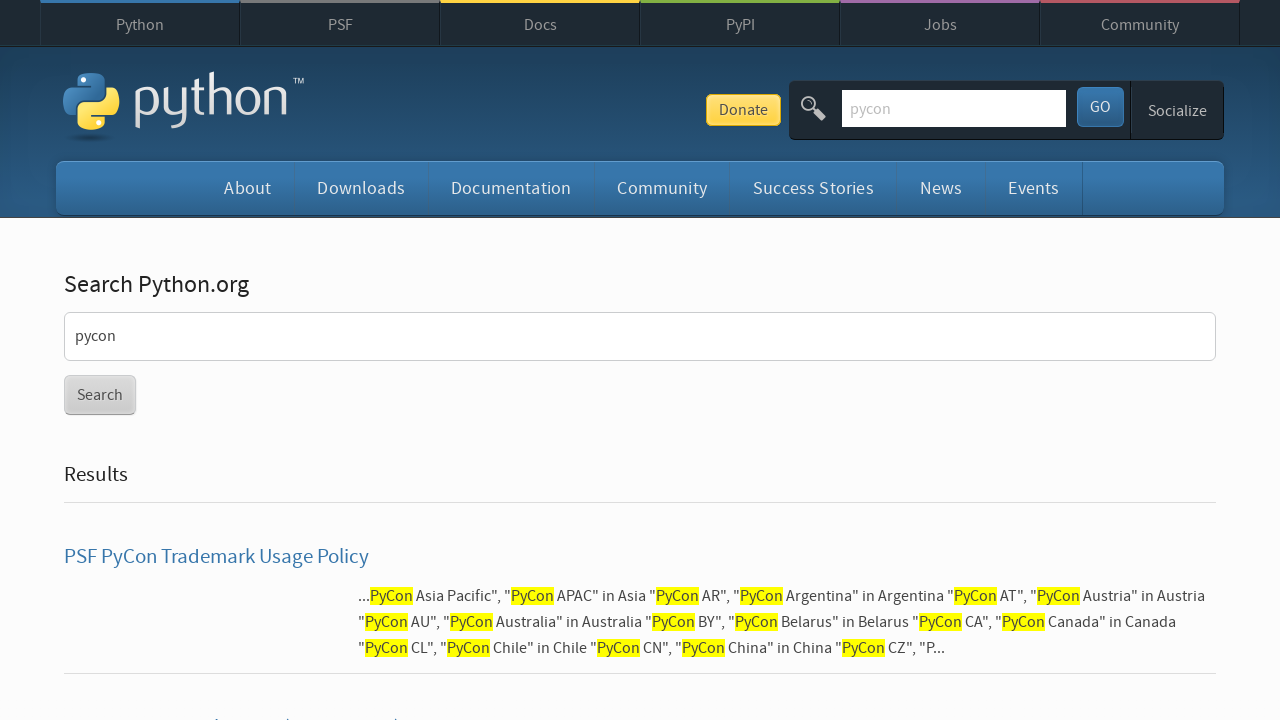

Waited for page to finish loading (networkidle)
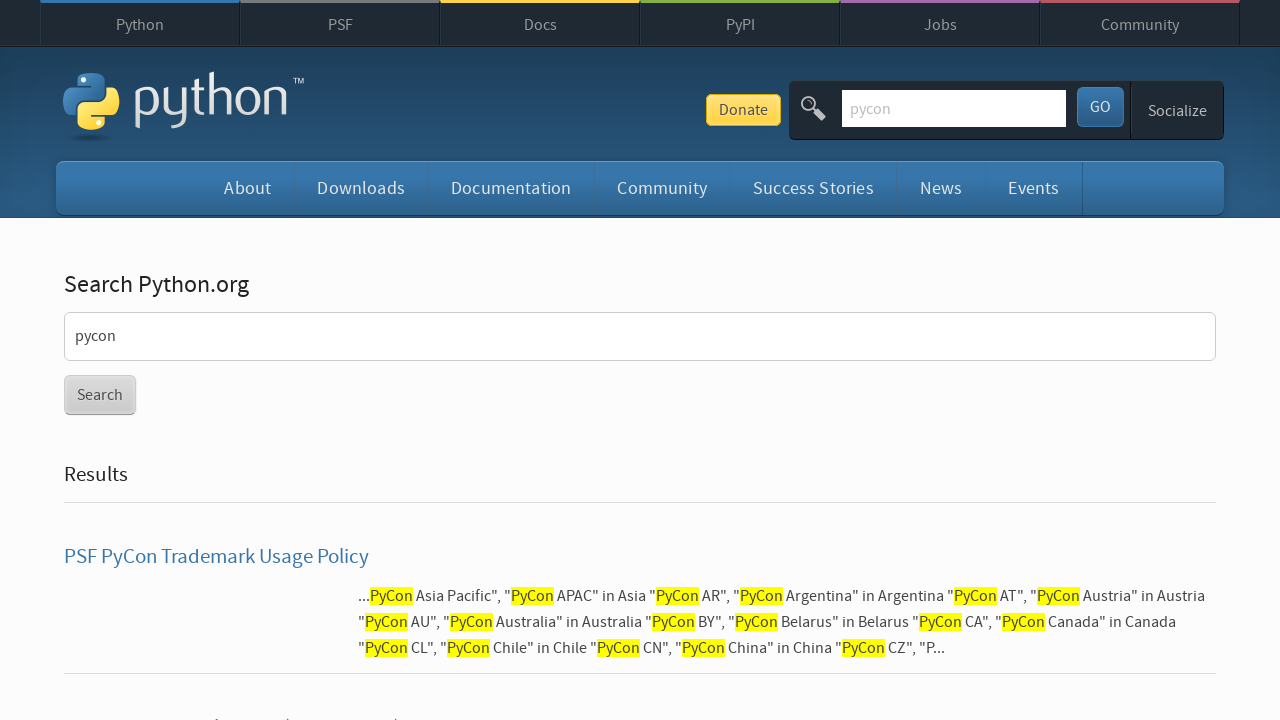

Verified search results are displayed (no 'No results found' message)
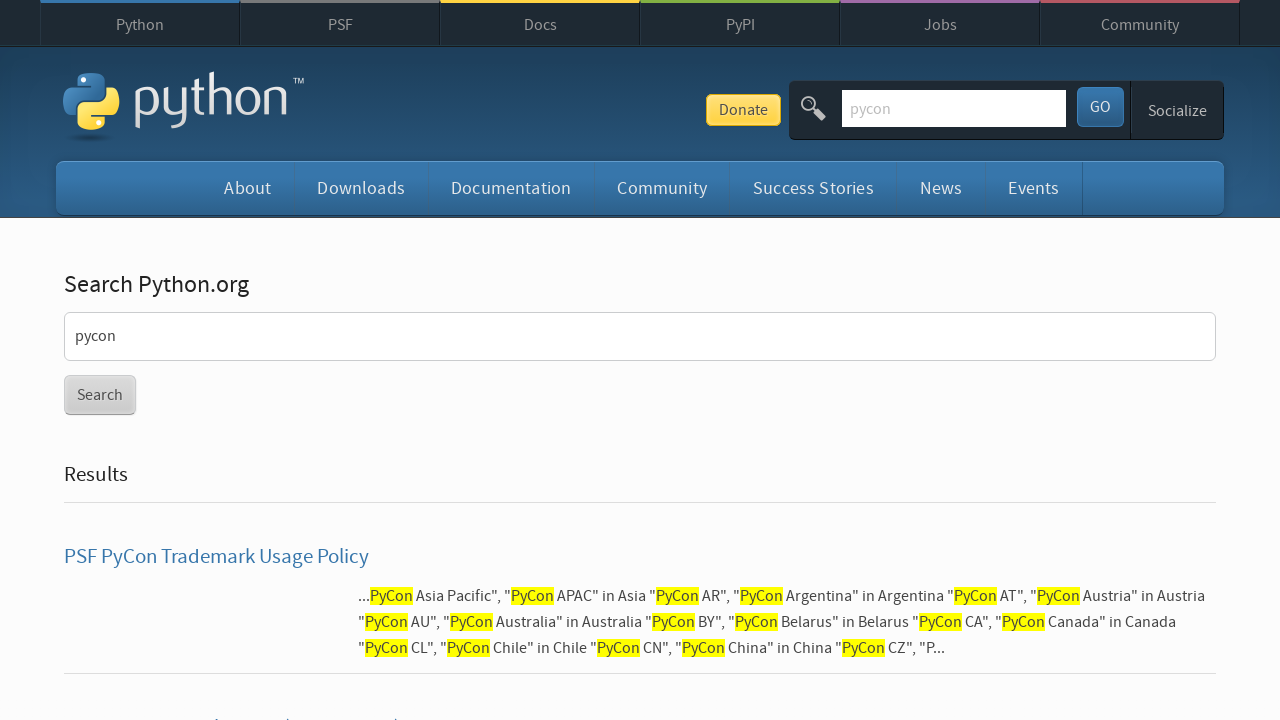

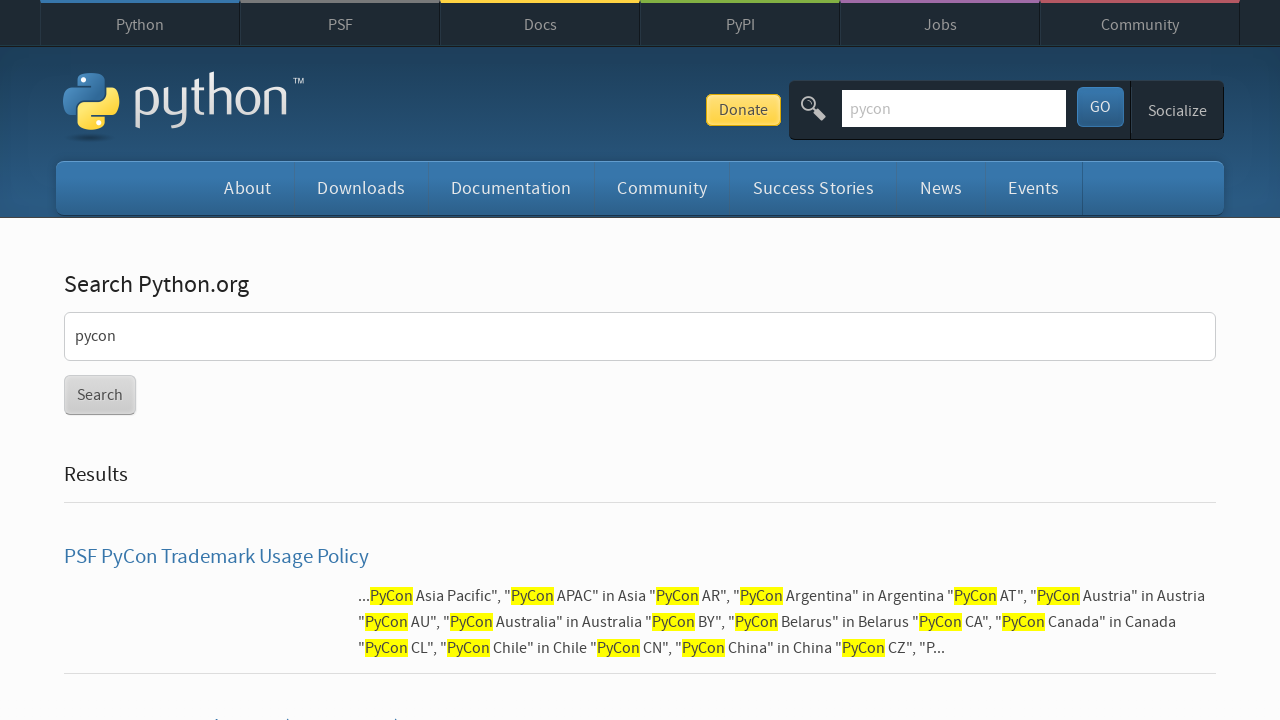